Navigates to an Angular demo application and clicks on the library button to test navigation

Starting URL: https://rahulshettyacademy.com/angularAppdemo/

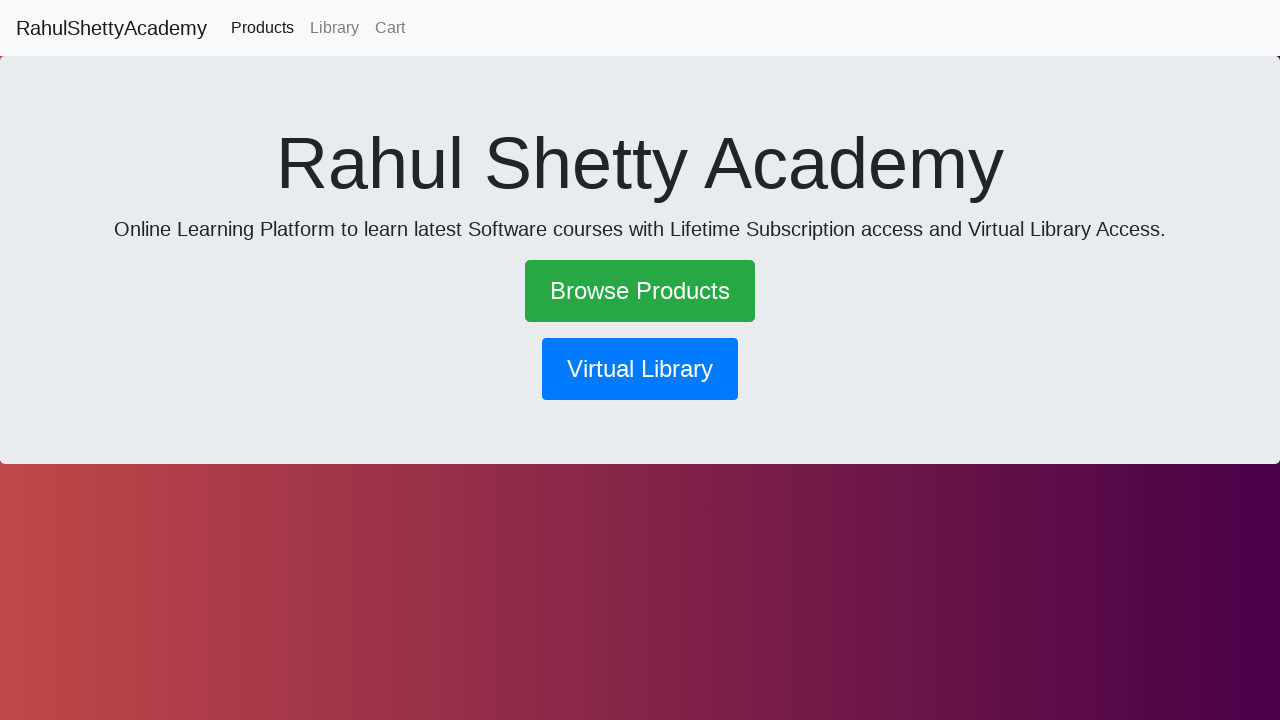

Clicked on the library navigation button at (640, 369) on button[routerlink='/library']
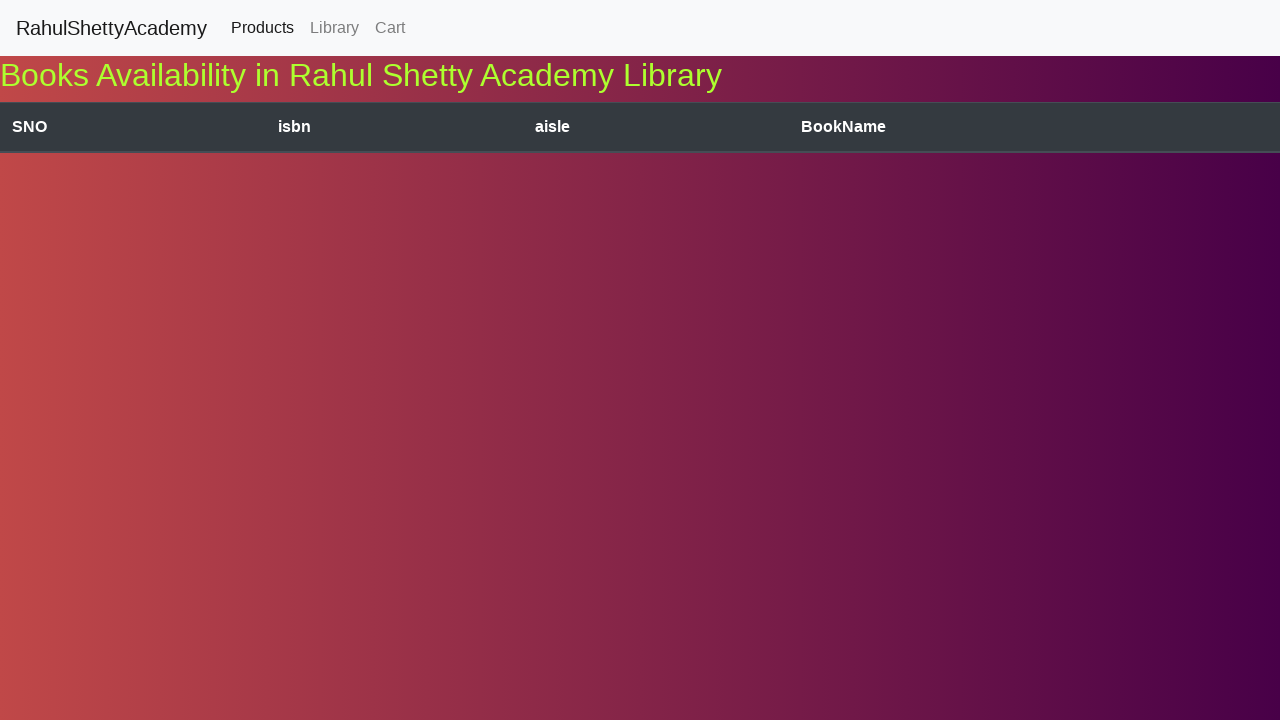

Waited for network to become idle after navigation
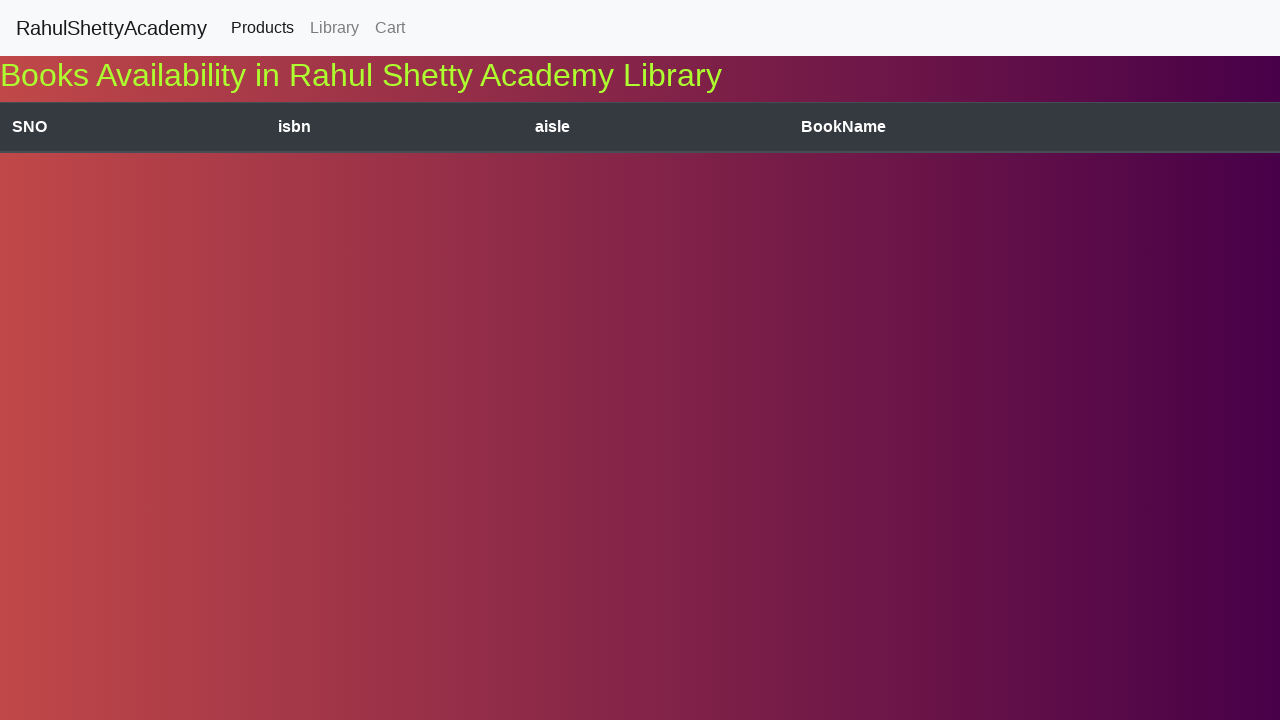

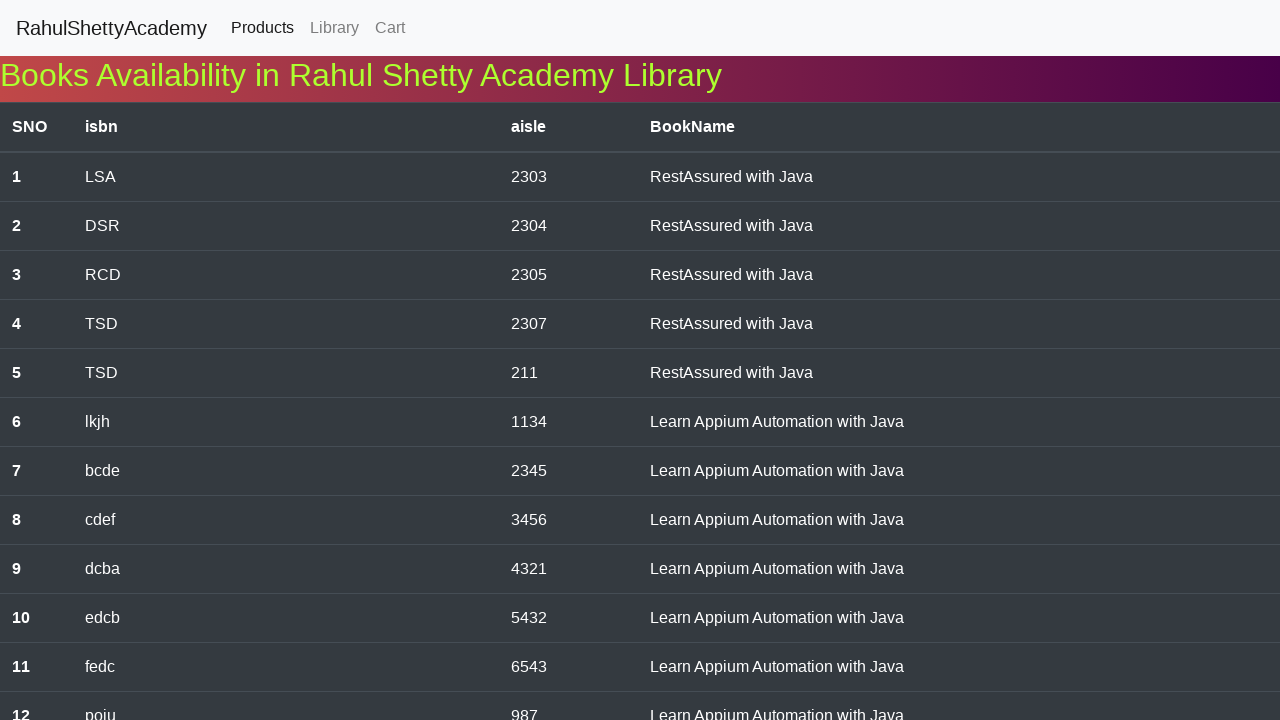